Tests scrolling functionality on a registration page by scrolling down 500 pixels and then scrolling back up 500 pixels.

Starting URL: https://demo.automationtesting.in/Register.html

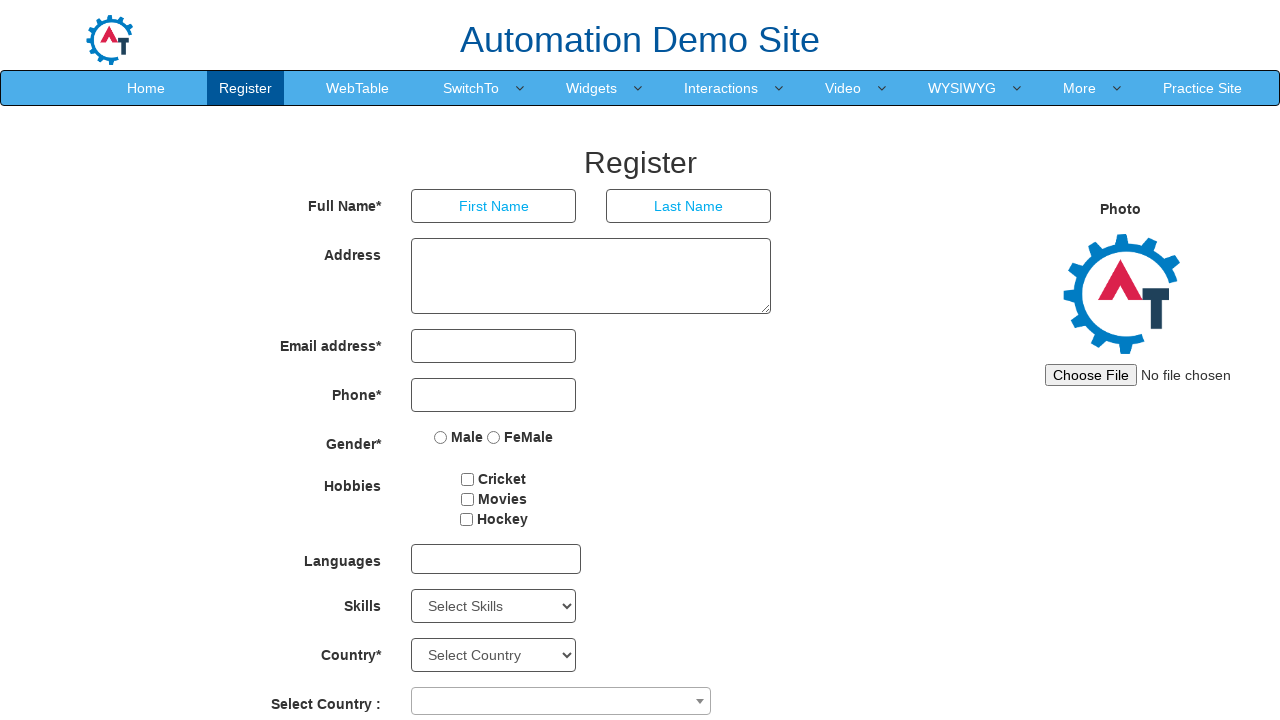

Scrolled down 500 pixels on registration page
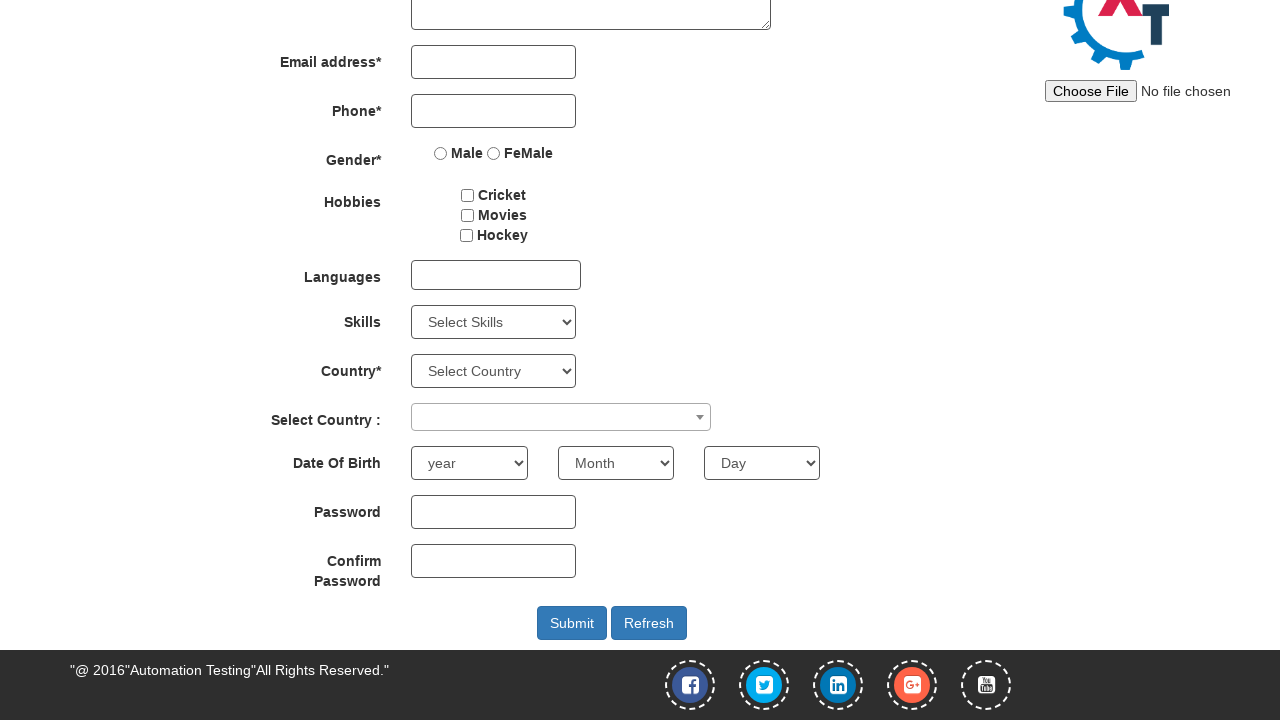

Waited 2 seconds to observe scroll effect
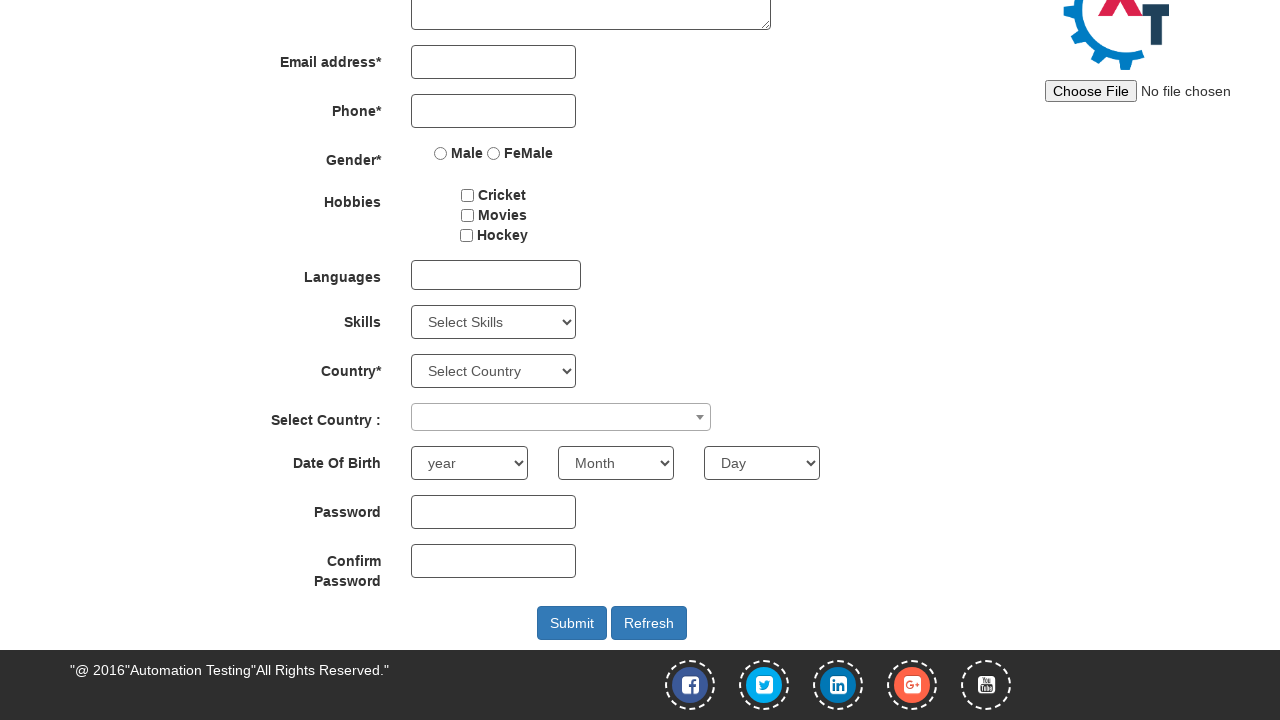

Scrolled back up 500 pixels on registration page
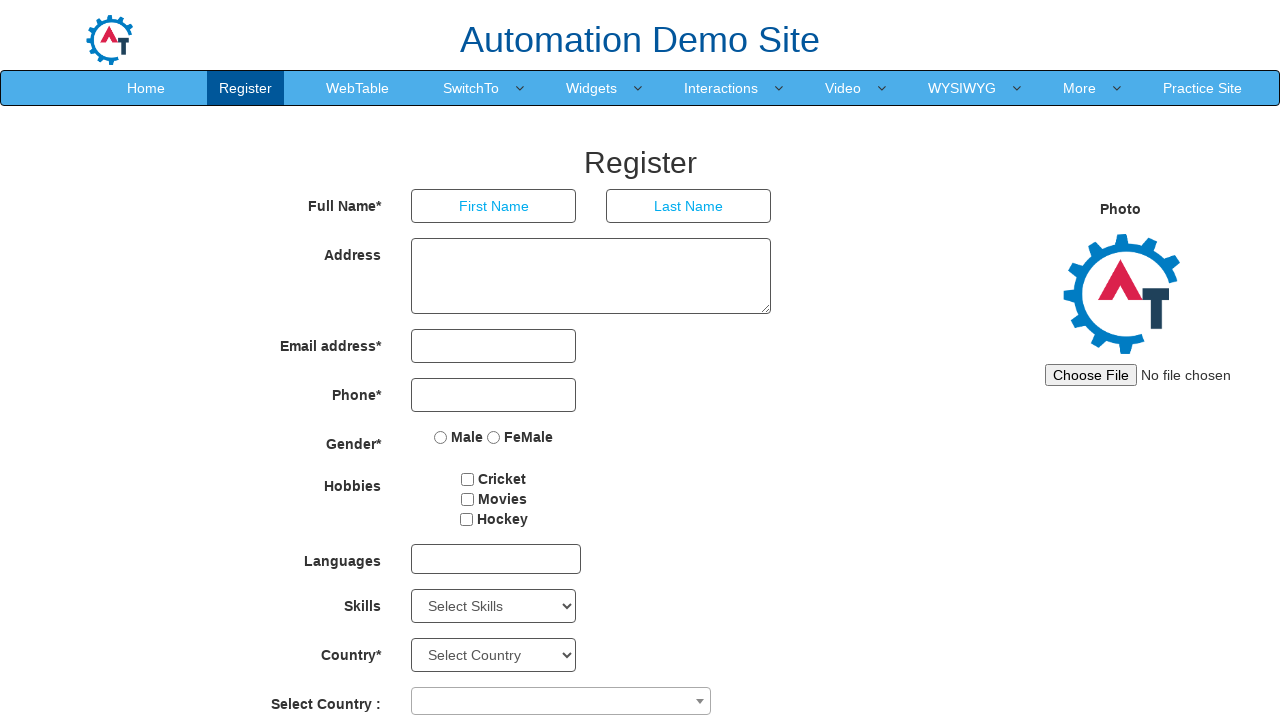

Waited 2 seconds to observe scroll effect
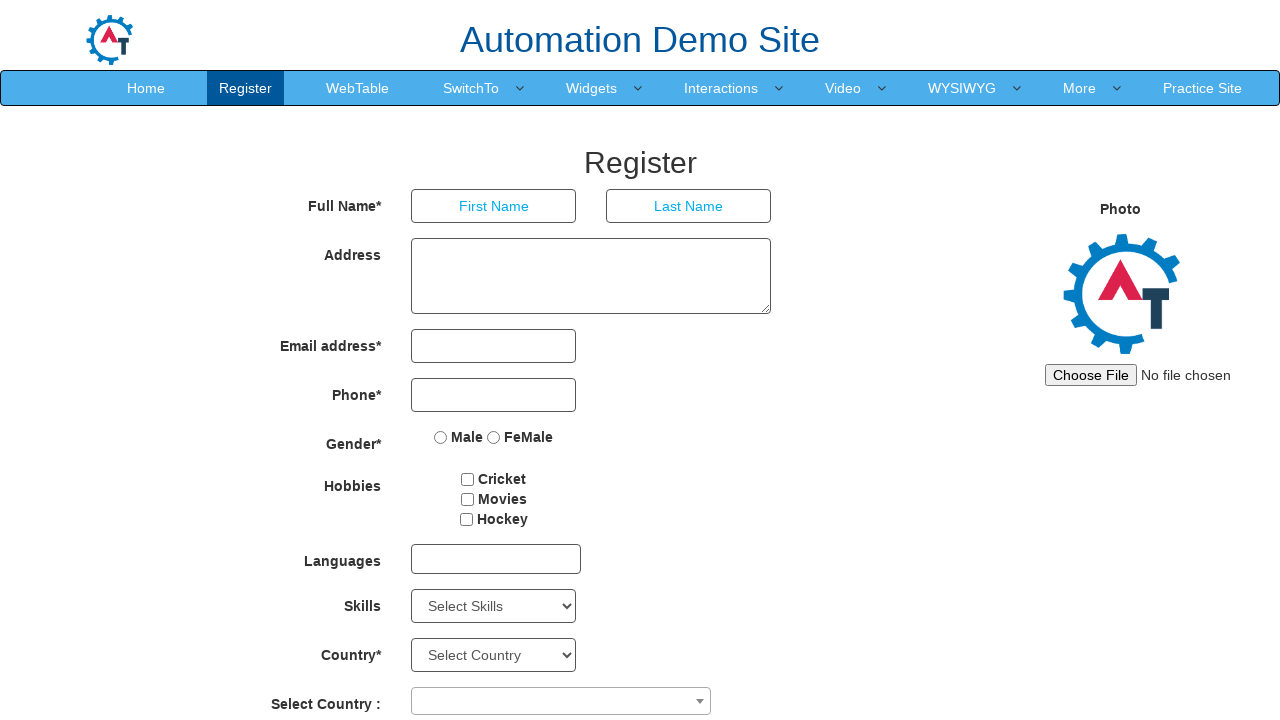

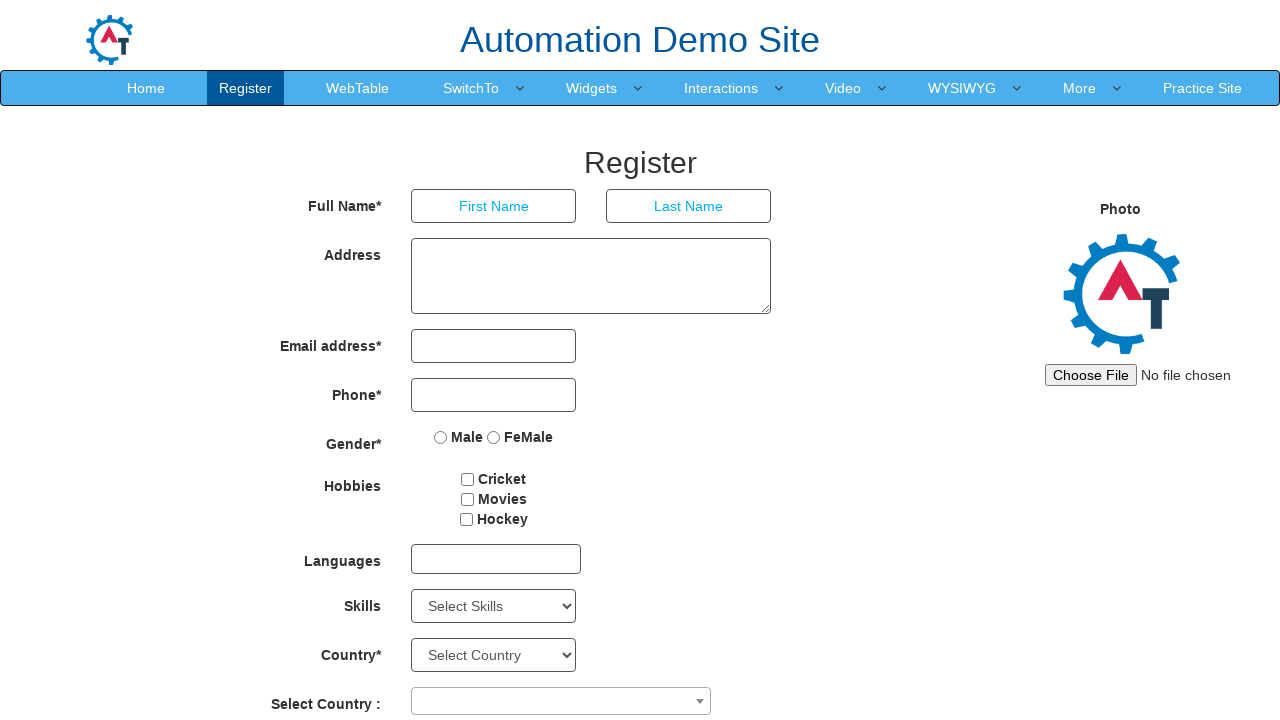